Tests selecting the Other gender radio button on a practice form page

Starting URL: https://demoqa.com/automation-practice-form

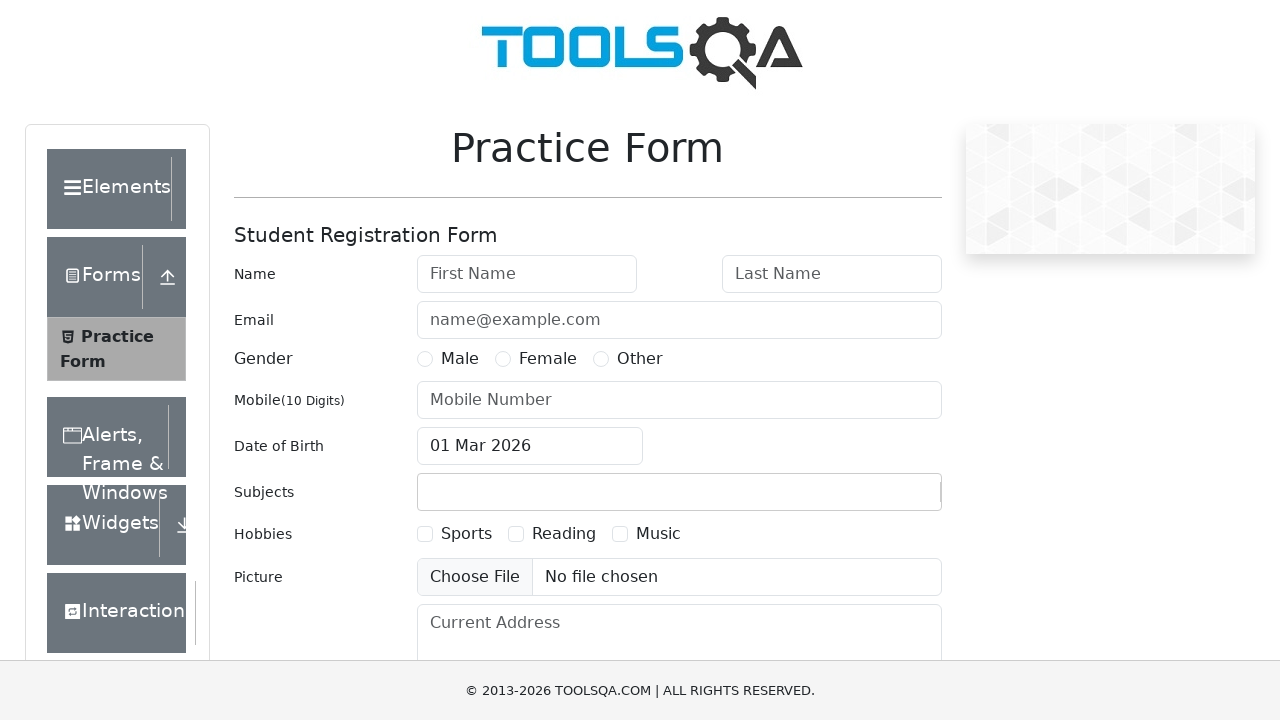

Navigated to practice form page
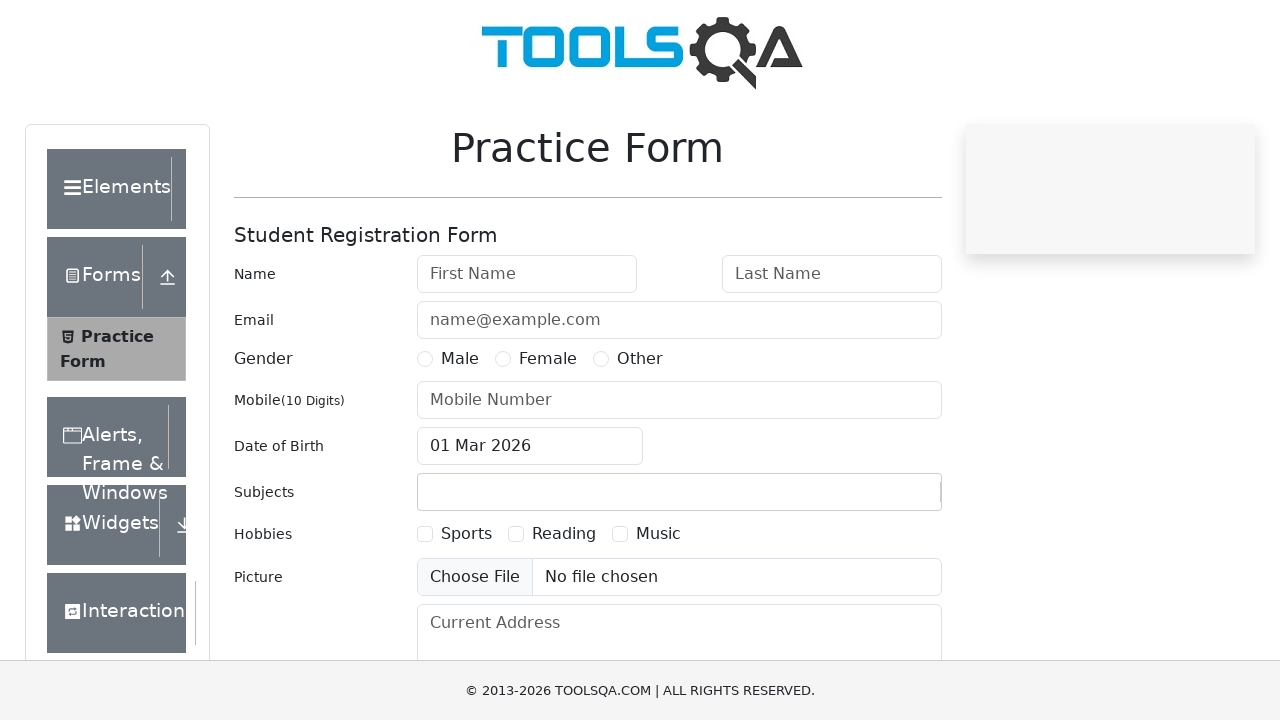

Clicked Other gender radio button at (601, 359) on input[value='Other']
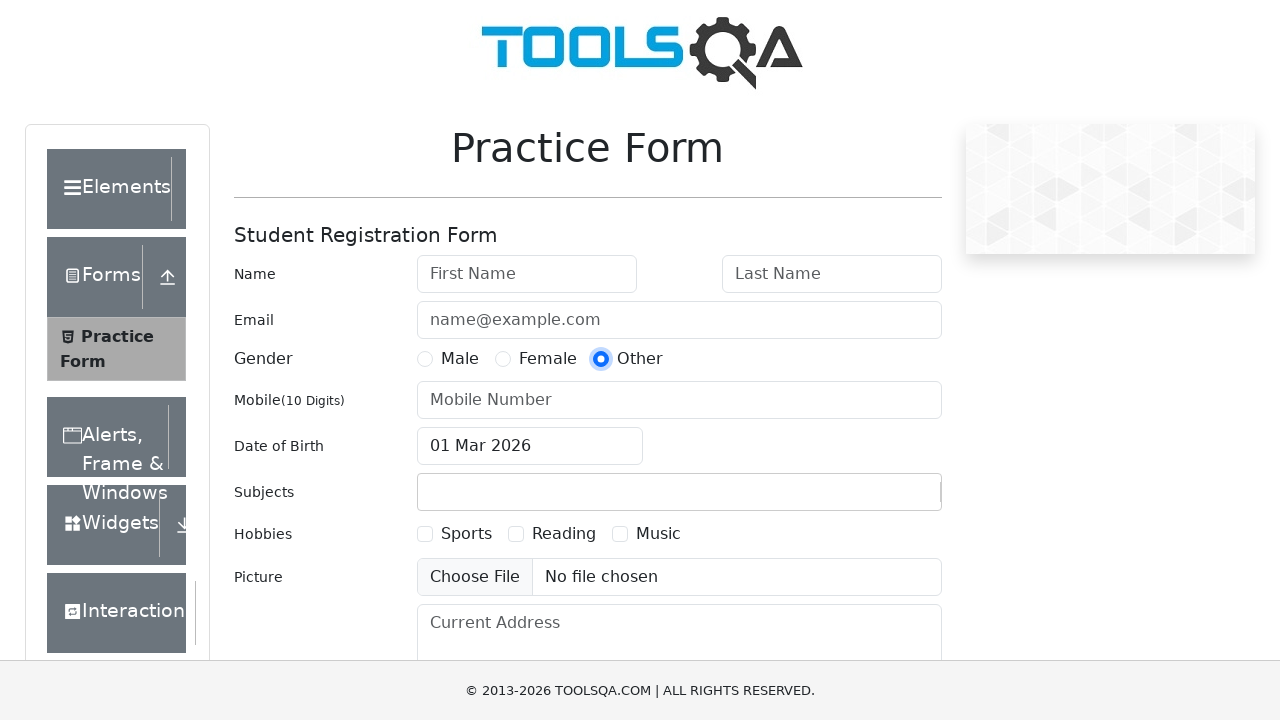

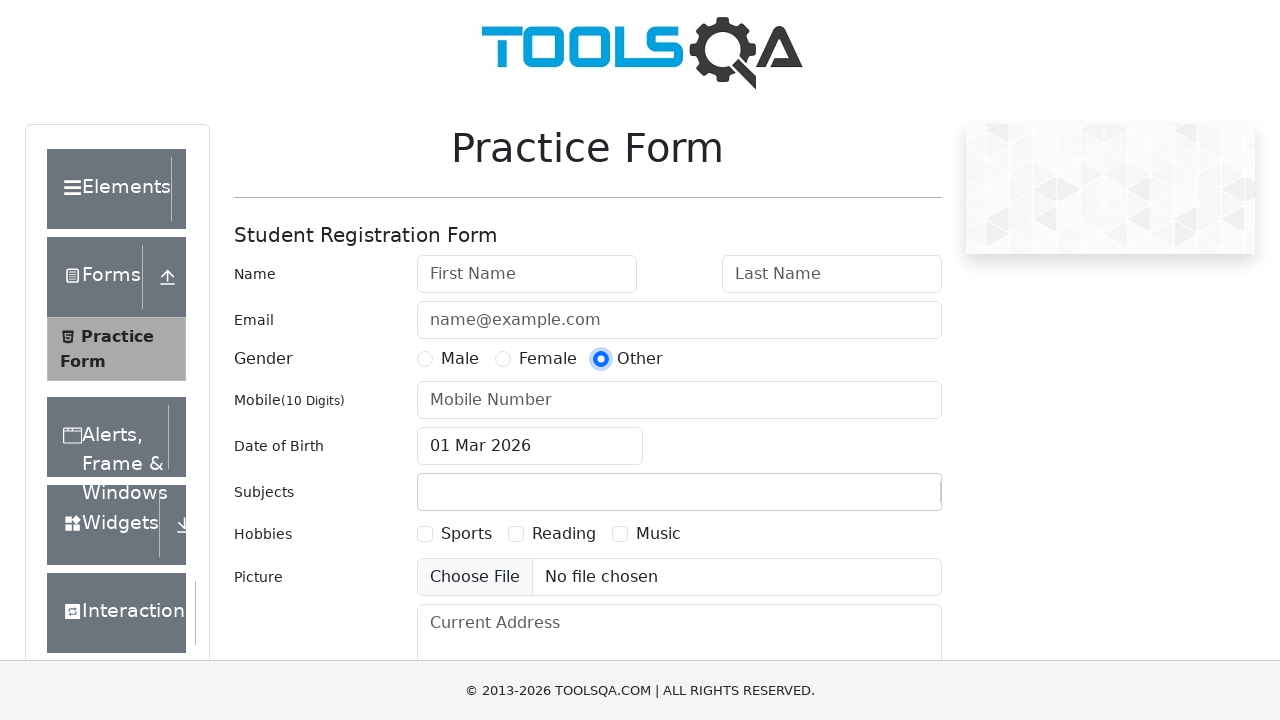